Tests that todo data persists after page reload, maintaining completed state

Starting URL: https://demo.playwright.dev/todomvc

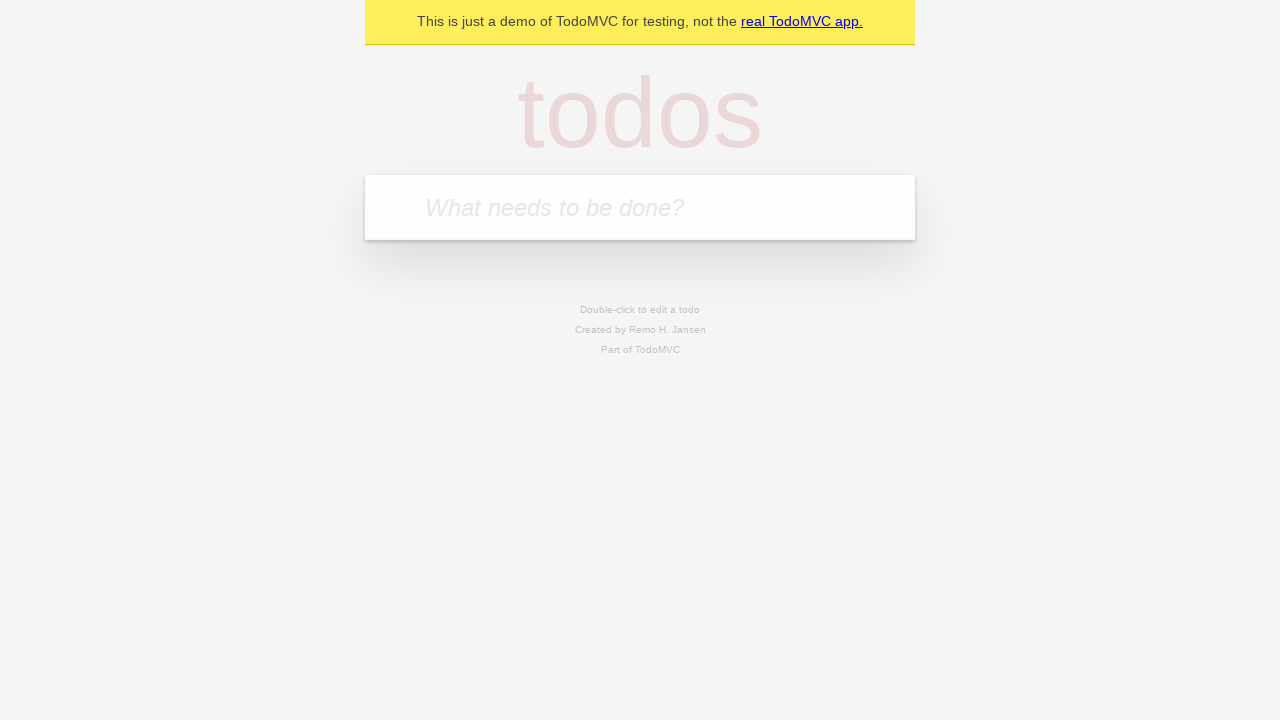

Filled todo input with 'buy some cheese' on internal:attr=[placeholder="What needs to be done?"i]
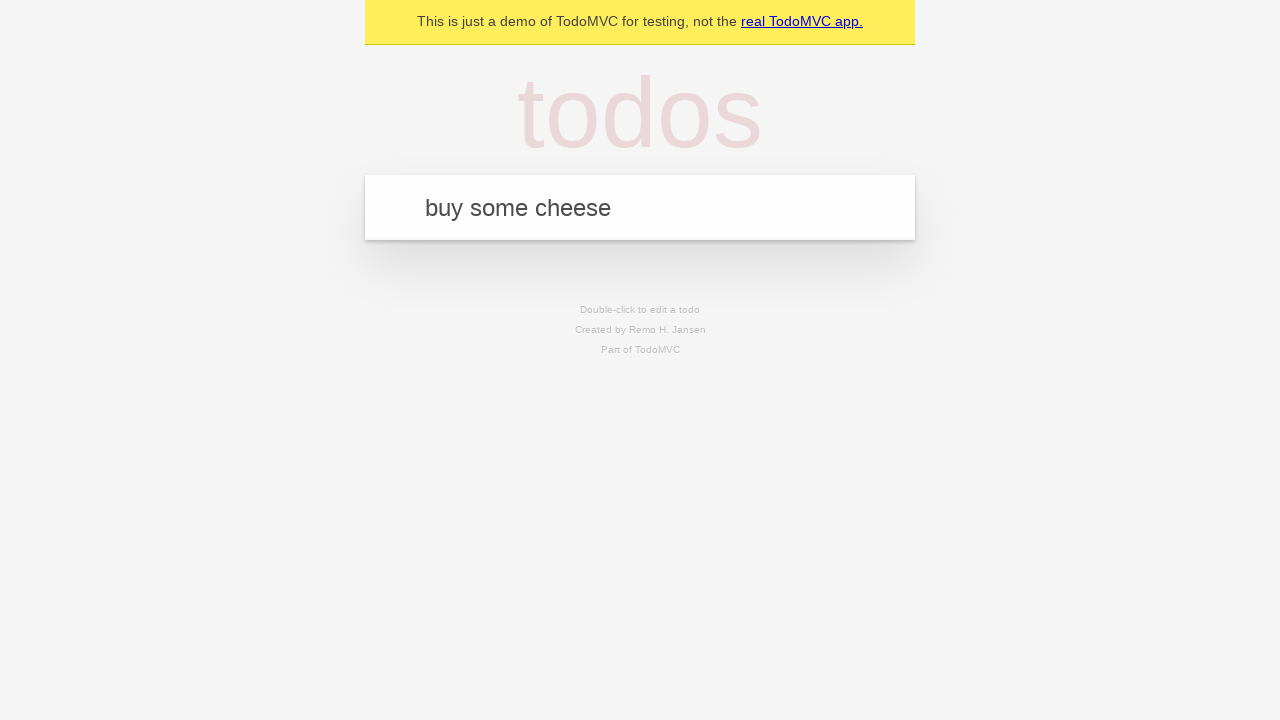

Pressed Enter to create todo 'buy some cheese' on internal:attr=[placeholder="What needs to be done?"i]
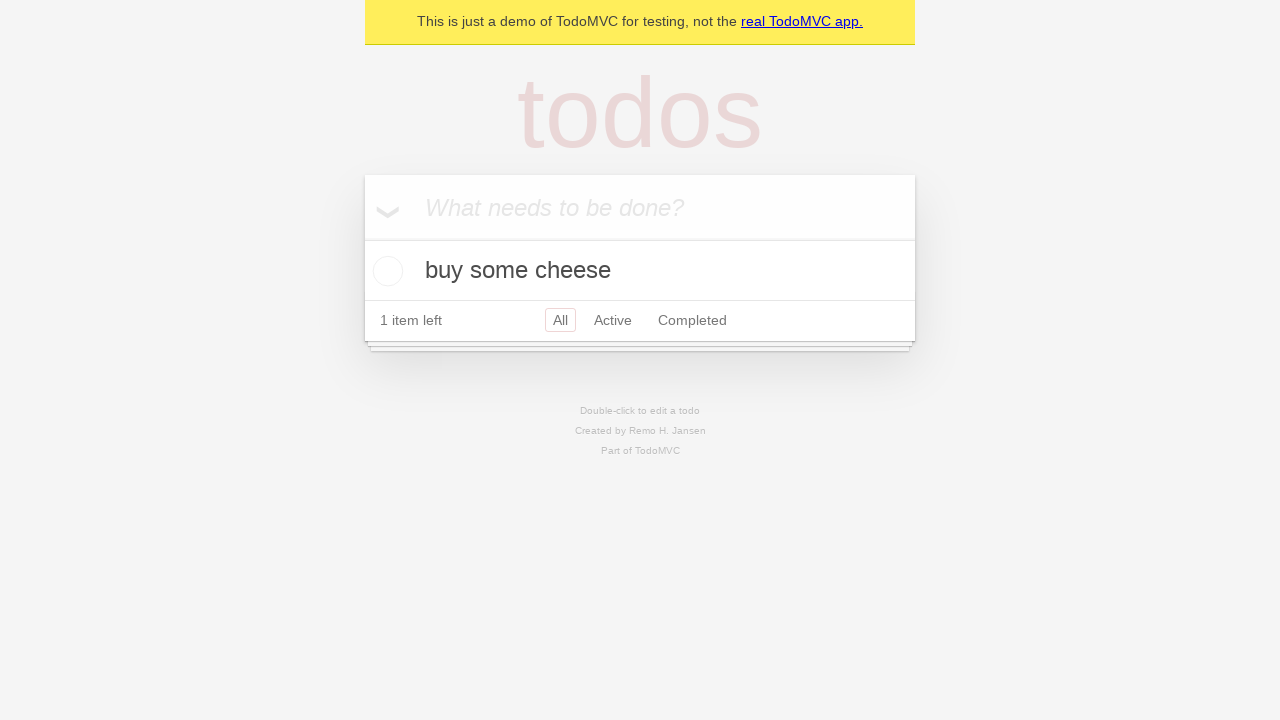

Filled todo input with 'feed the cat' on internal:attr=[placeholder="What needs to be done?"i]
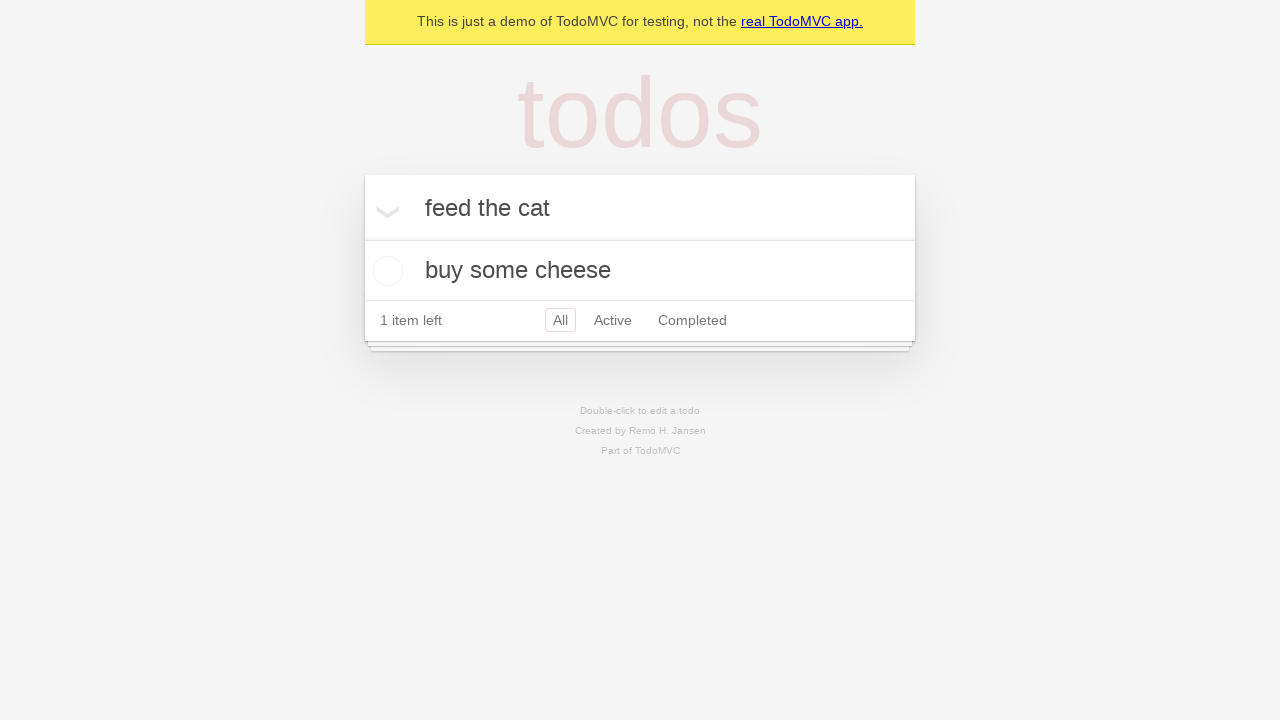

Pressed Enter to create todo 'feed the cat' on internal:attr=[placeholder="What needs to be done?"i]
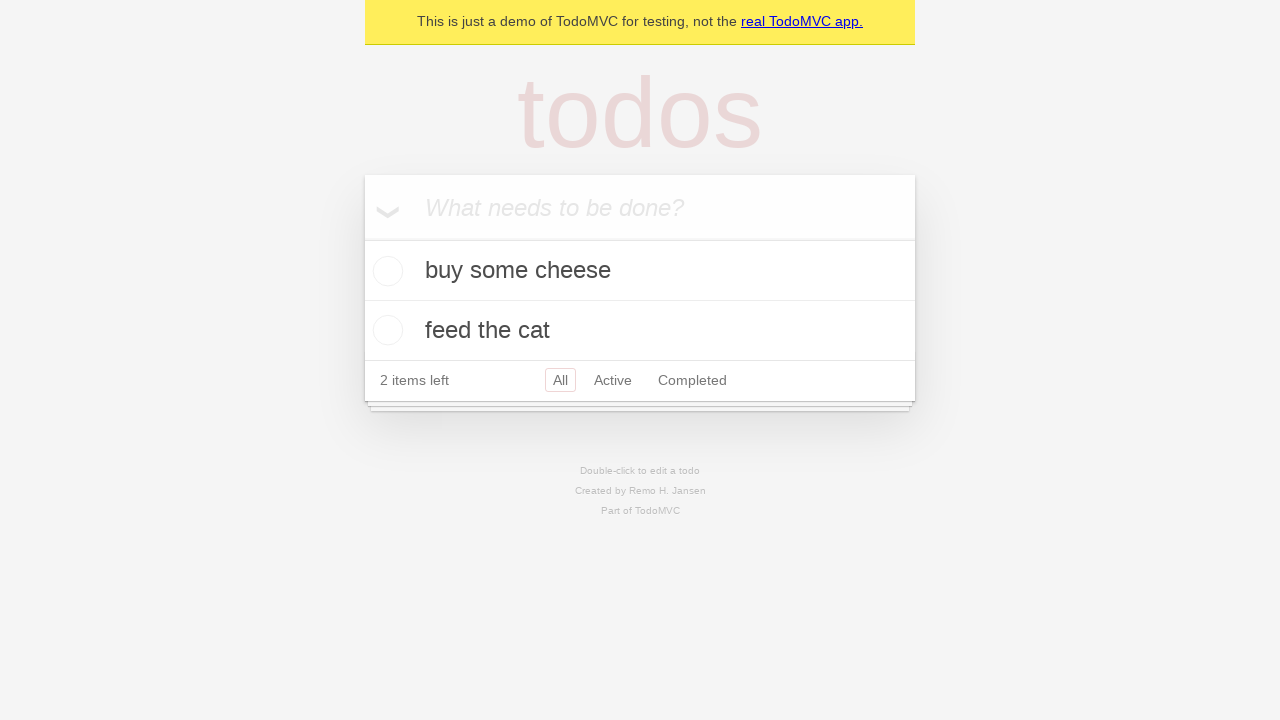

Waited for second todo item to appear
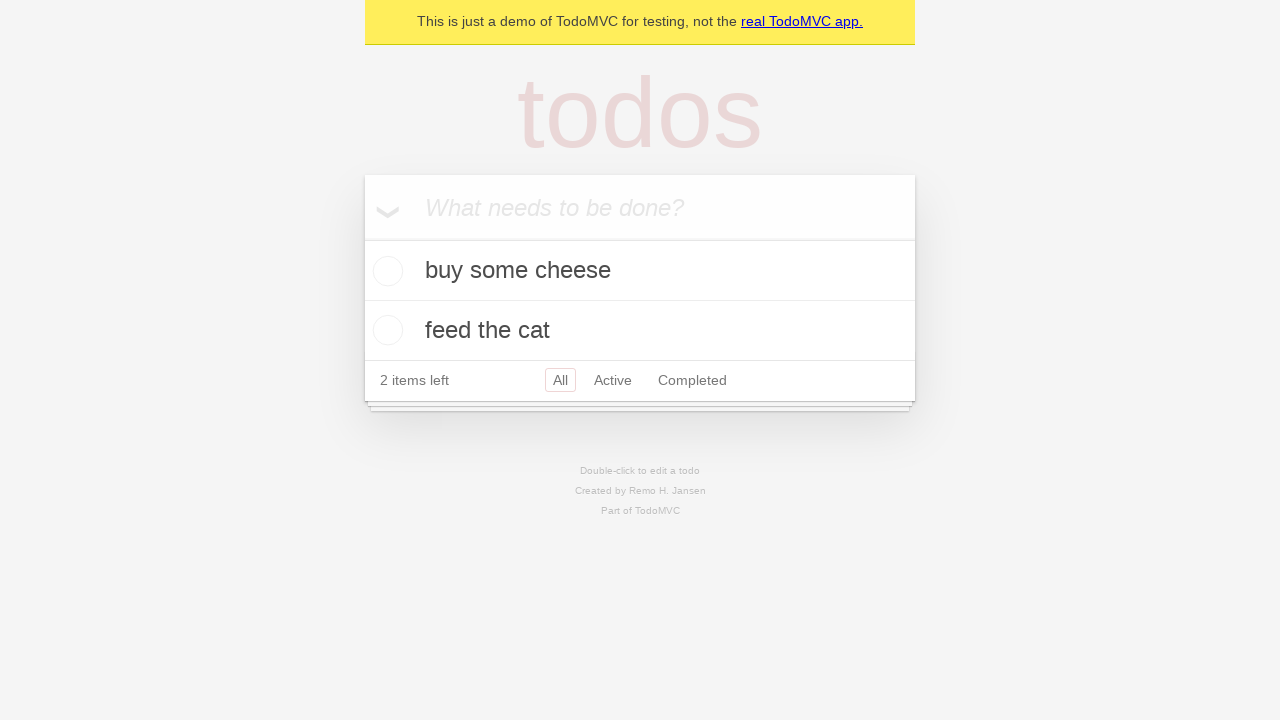

Checked first todo as completed at (385, 271) on [data-testid='todo-item'] >> nth=0 >> internal:role=checkbox
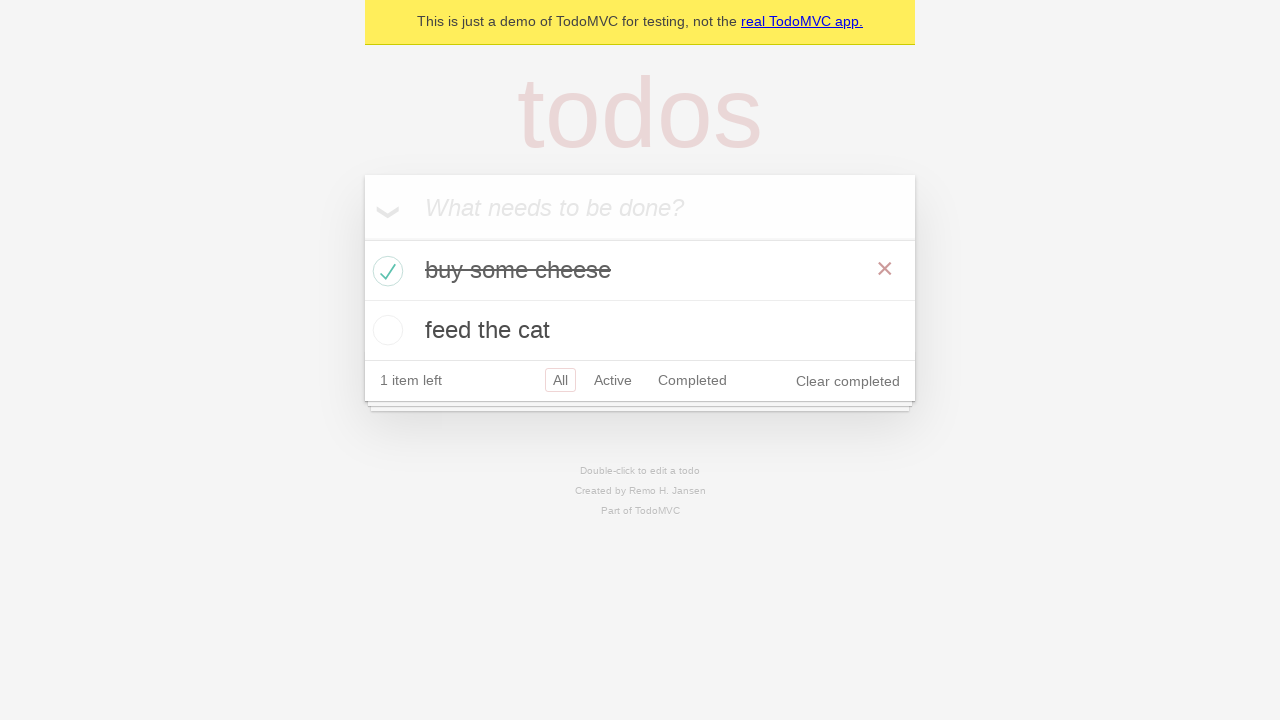

Reloaded the page
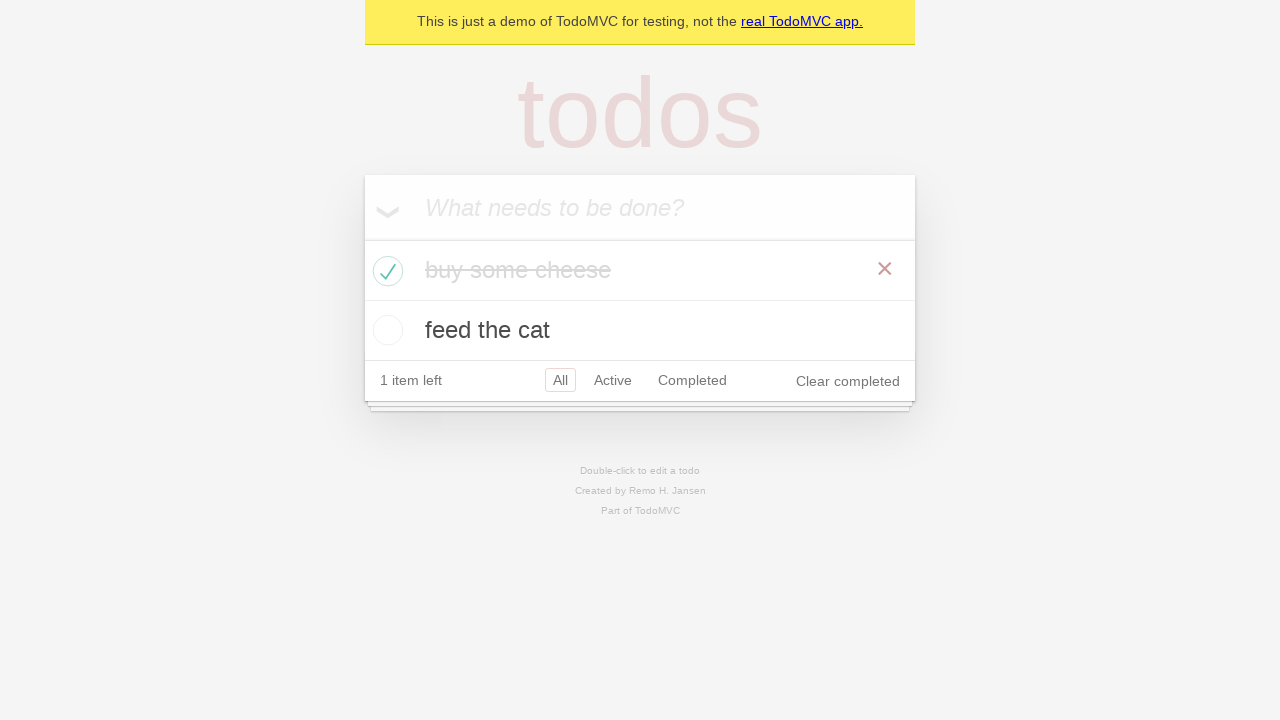

Waited for todos to reappear after page reload
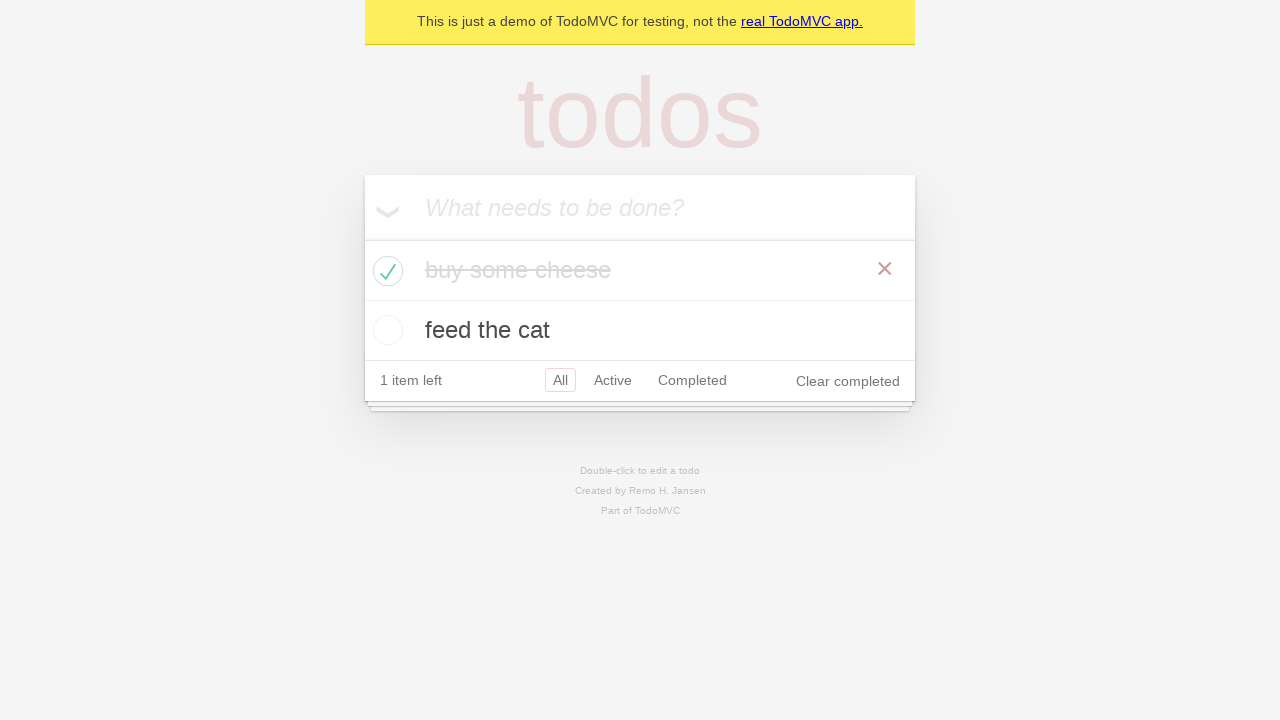

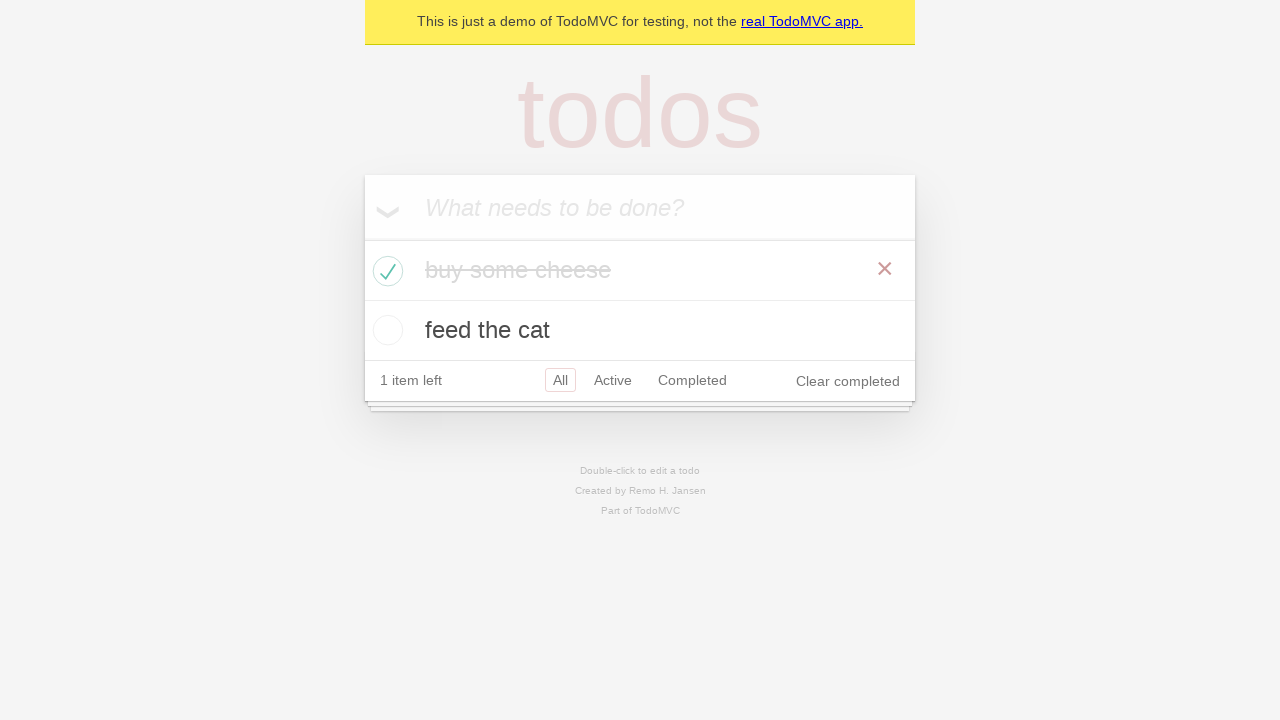